Fills out a web form with user information including first name, last name, job title, education level radio button, and years of experience dropdown

Starting URL: https://formy-project.herokuapp.com/form

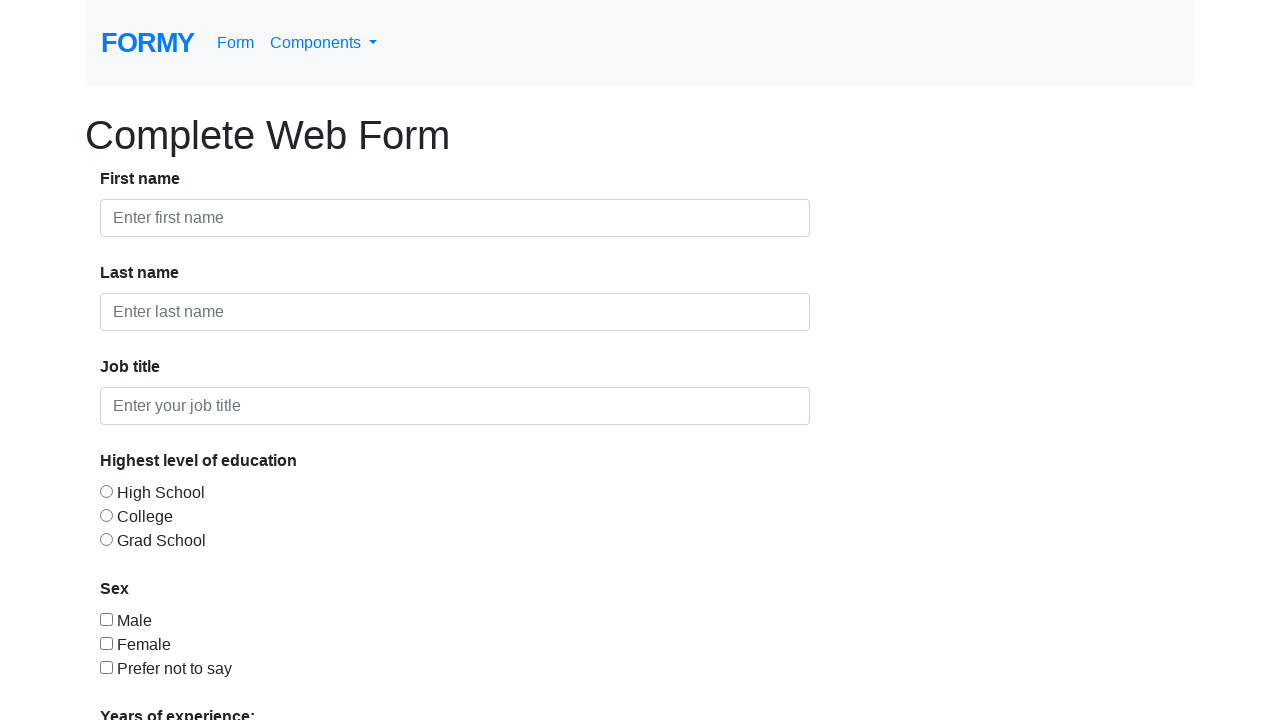

Filled first name field with 'Michael' on input#first-name
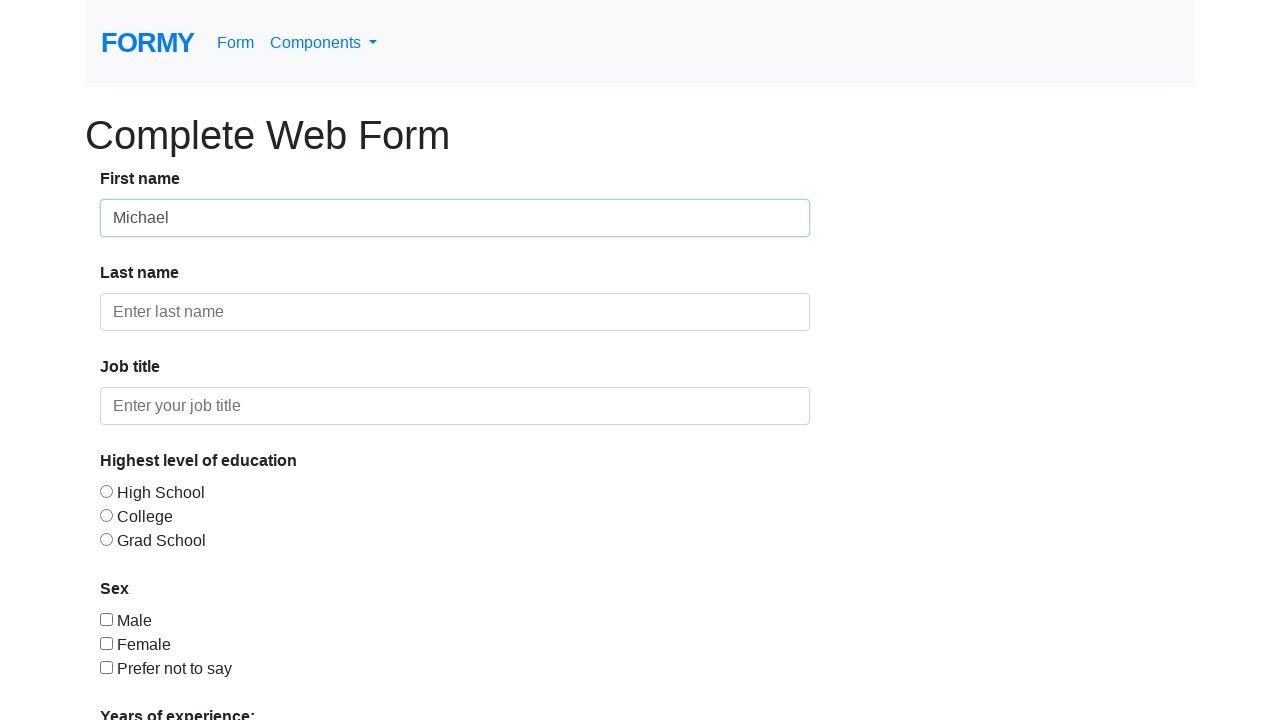

Filled last name field with 'Johnson' on input#last-name
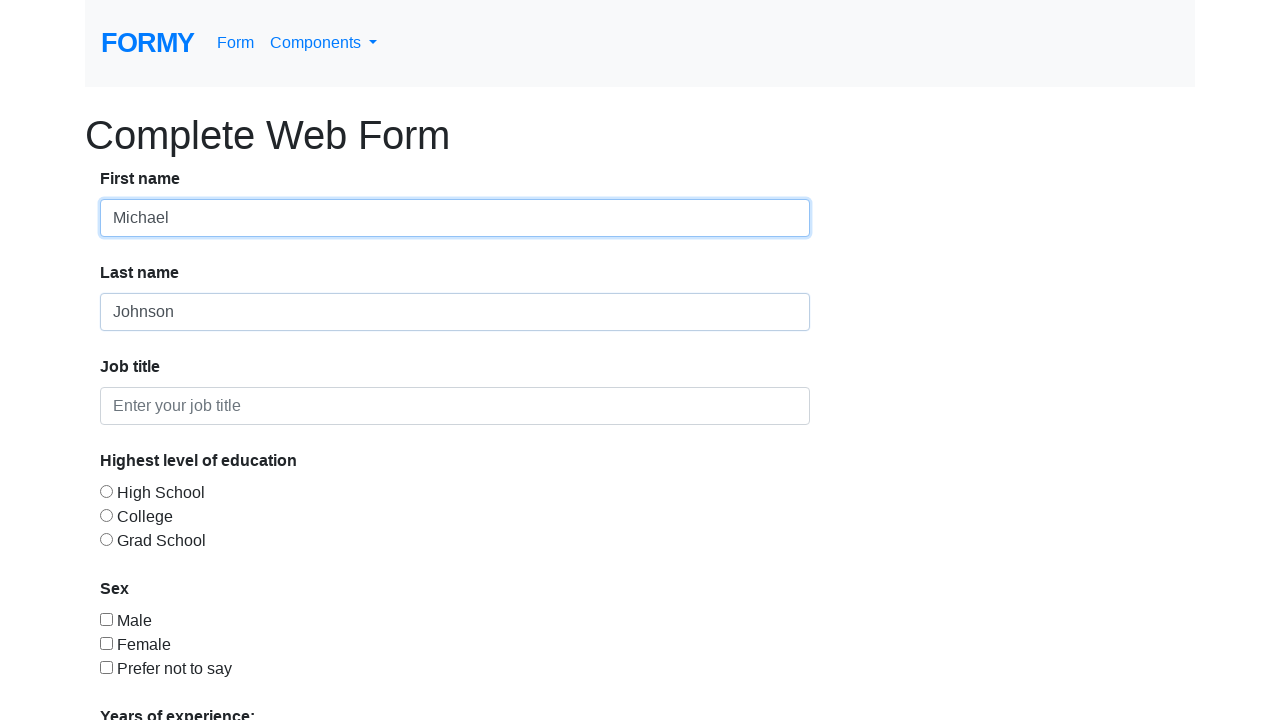

Filled job title field with 'Senior Developer' on input#job-title
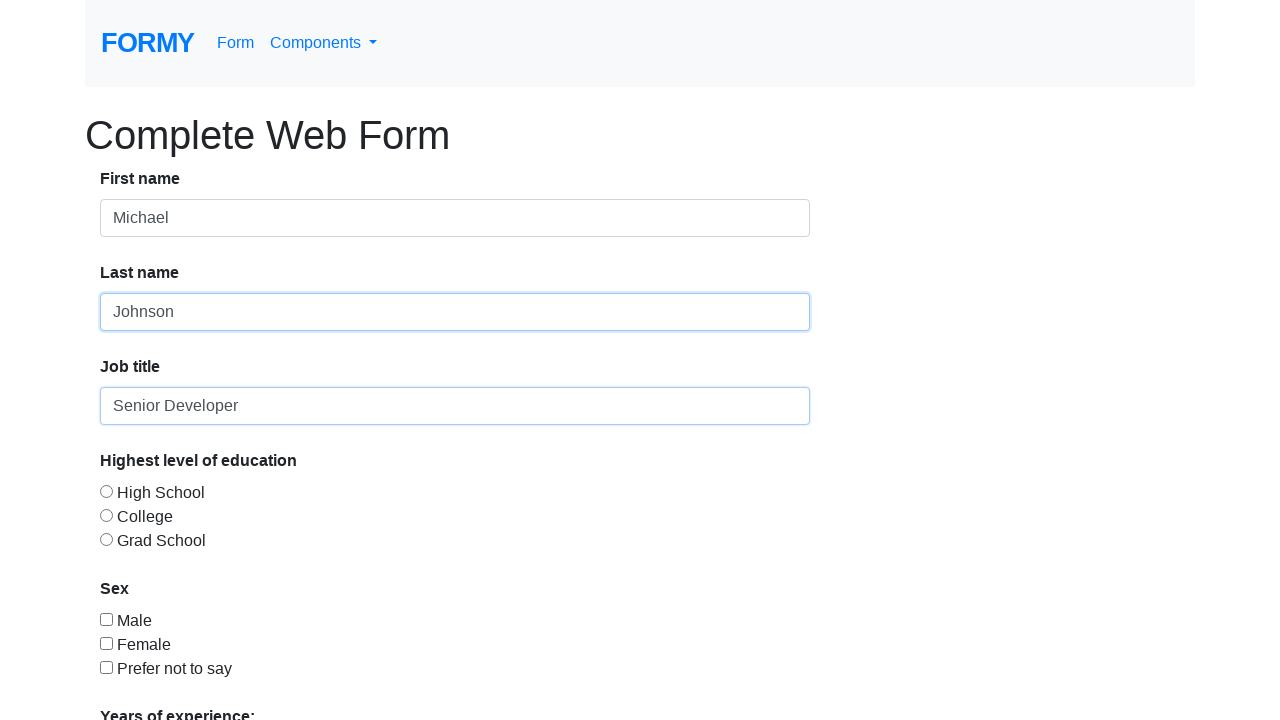

Selected 'College' education level radio button at (106, 515) on input#radio-button-2
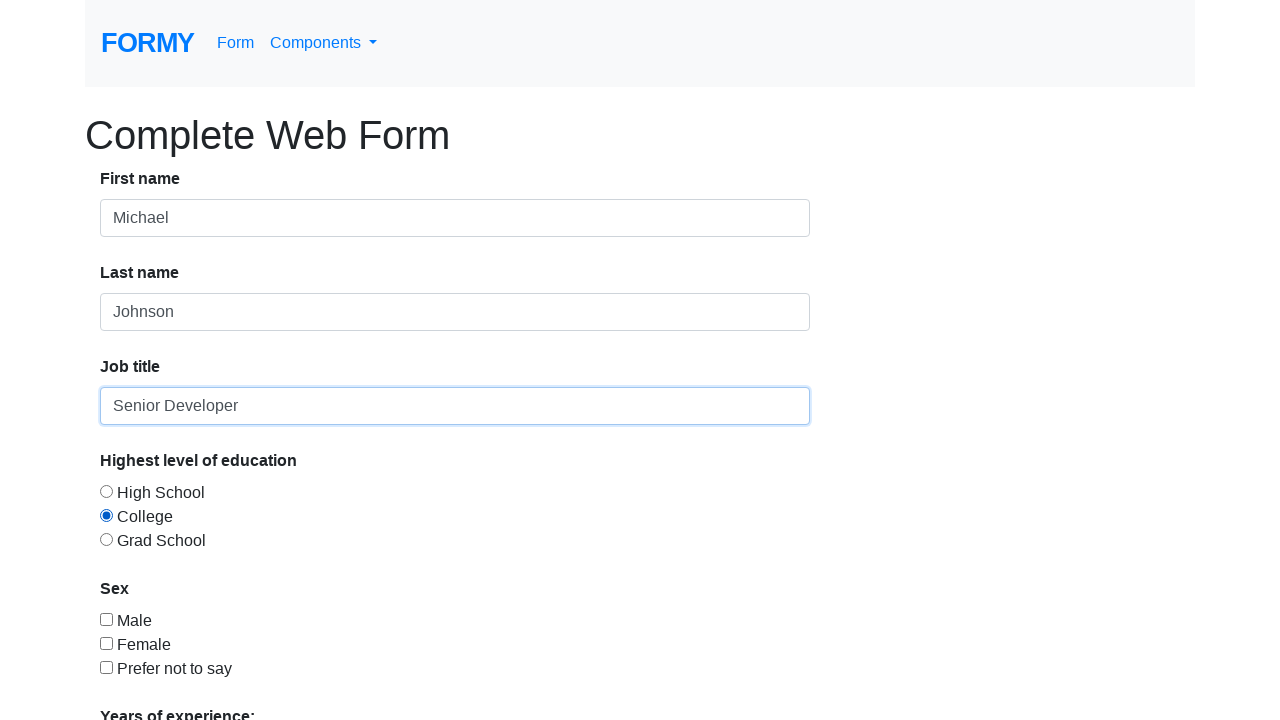

Selected '2-4' years from experience dropdown on select#select-menu
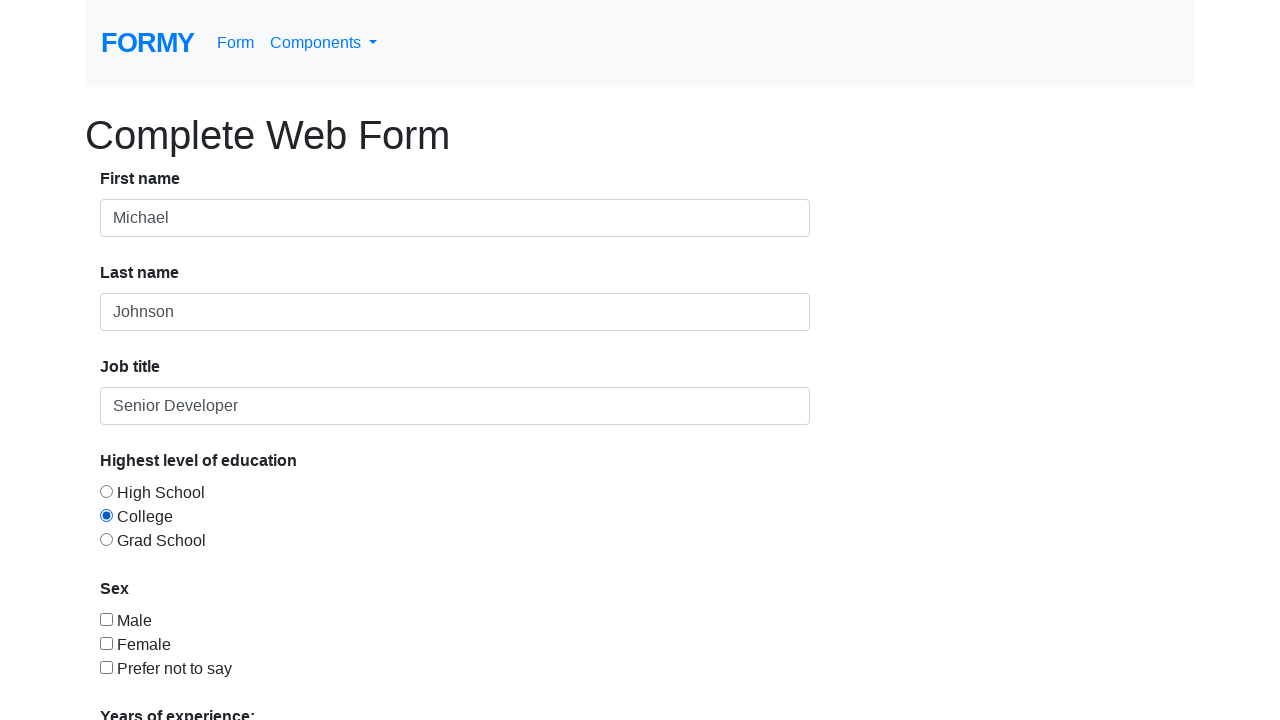

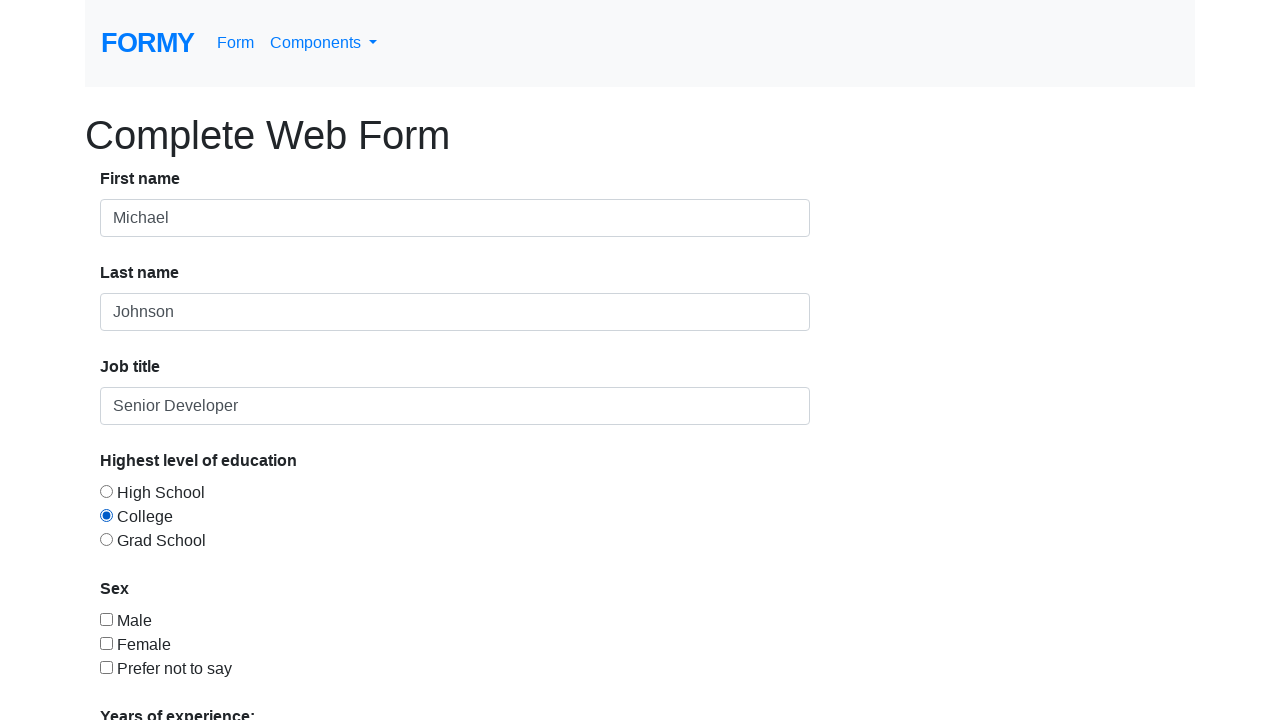